Verifies that product elements have the correct parent ancestors

Starting URL: https://rahulshettyacademy.com/seleniumPractise/#/

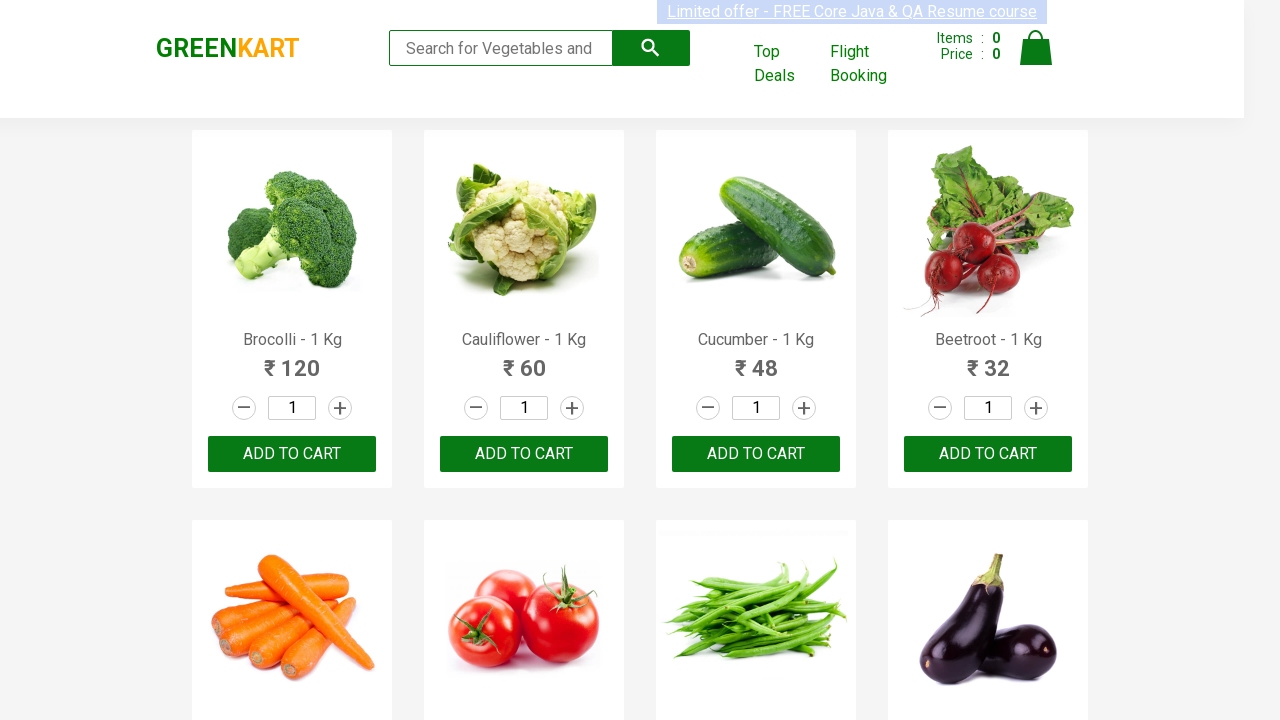

Waited for products container to load
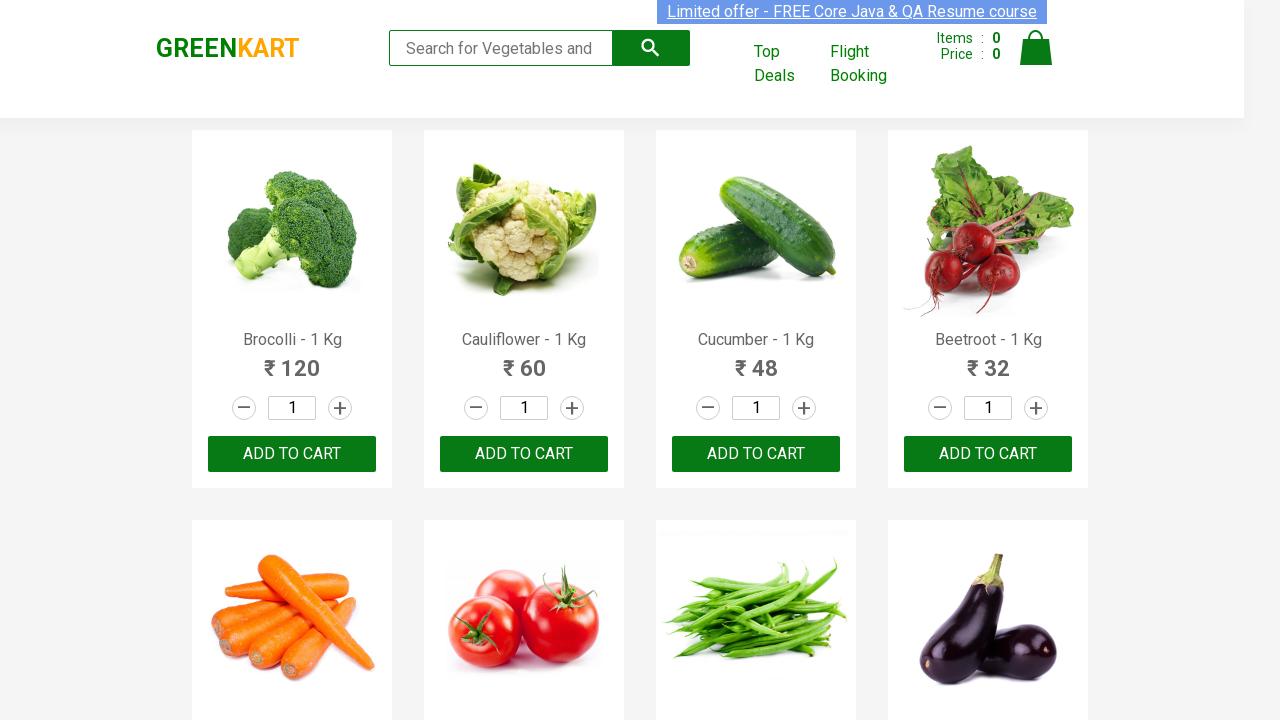

Waited for container element to load
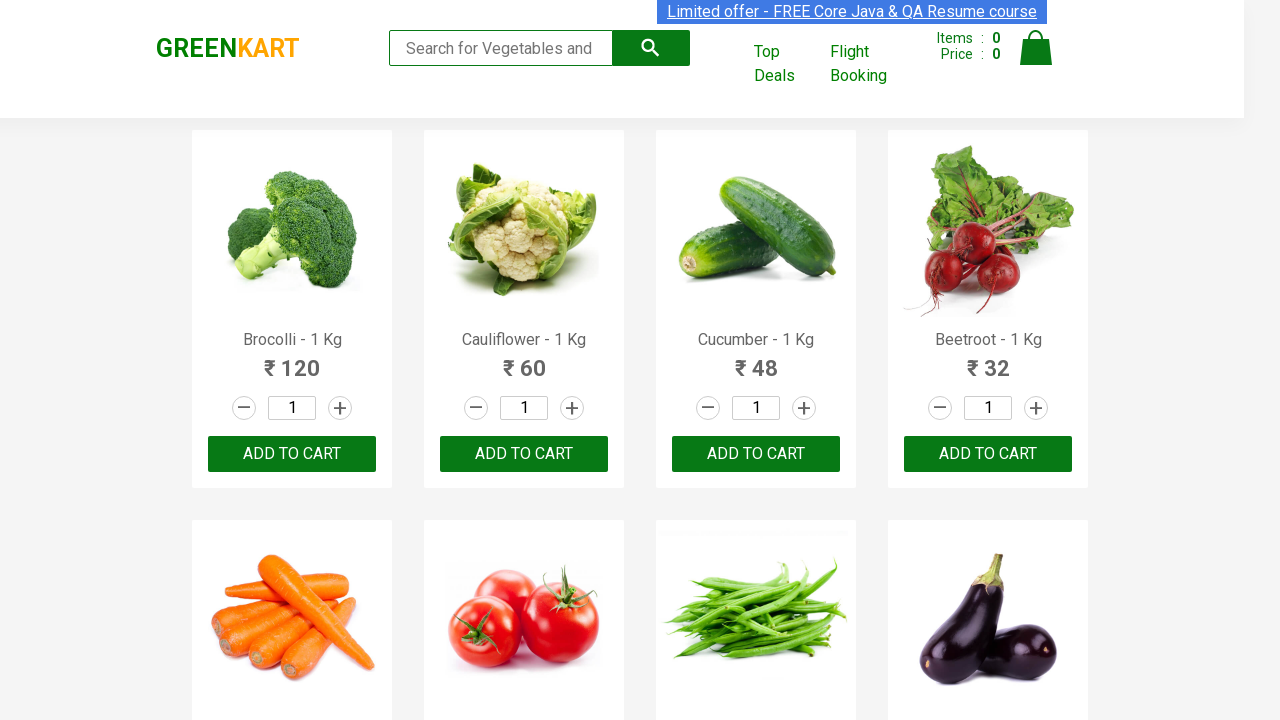

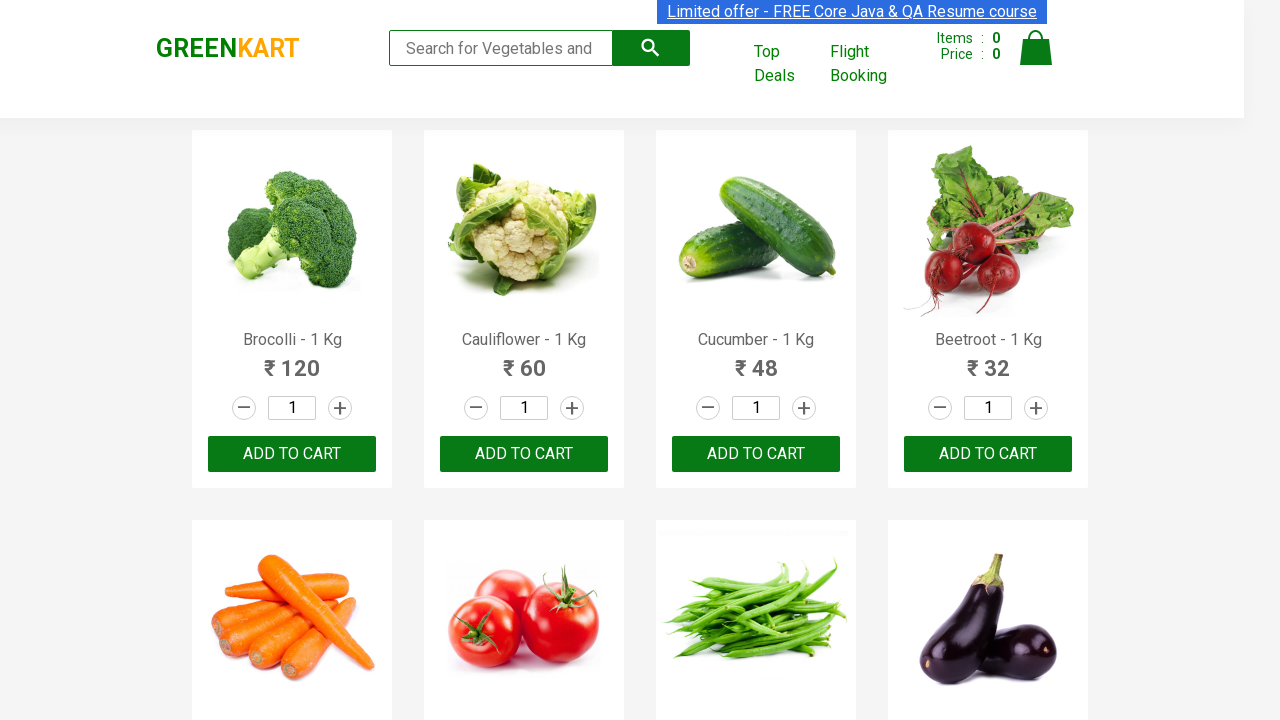